Tests form submission on a practice page by filling in name, email, checking a checkbox, selecting gender from dropdown, and submitting the form, then verifying a success message appears.

Starting URL: https://rahulshettyacademy.com/angularpractice/

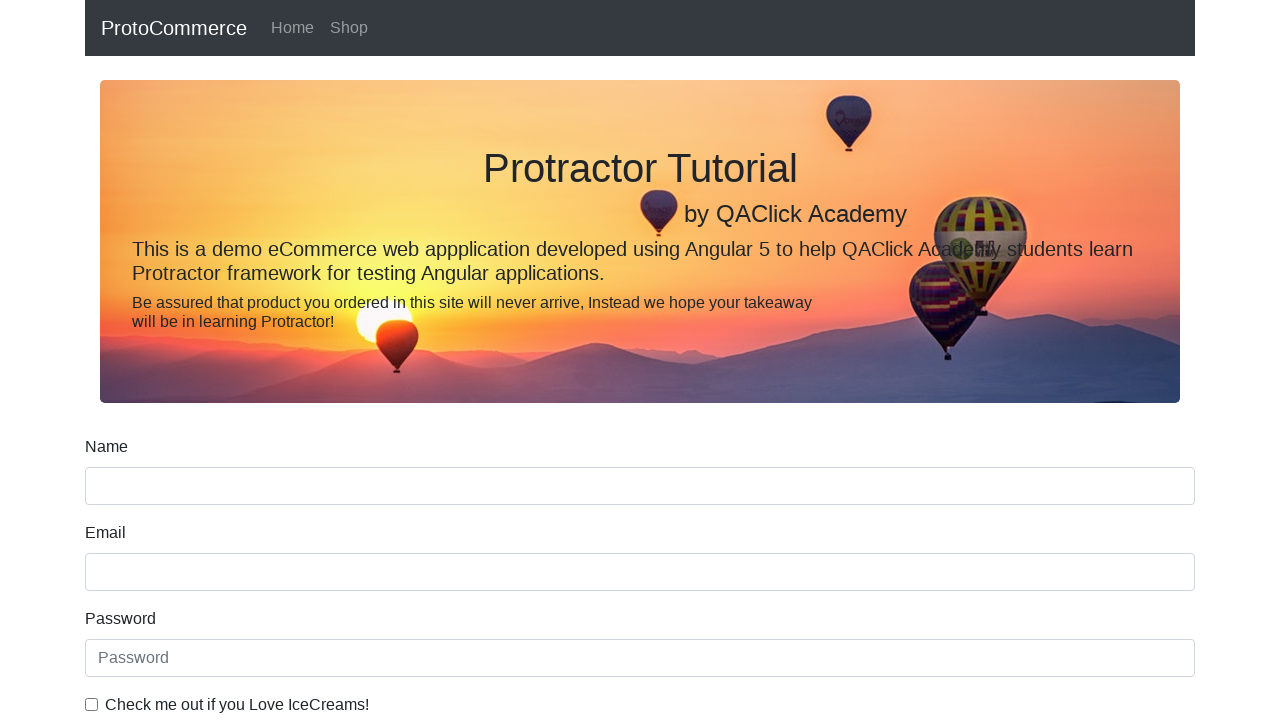

Filled name field with 'Rahul' on [name='name']
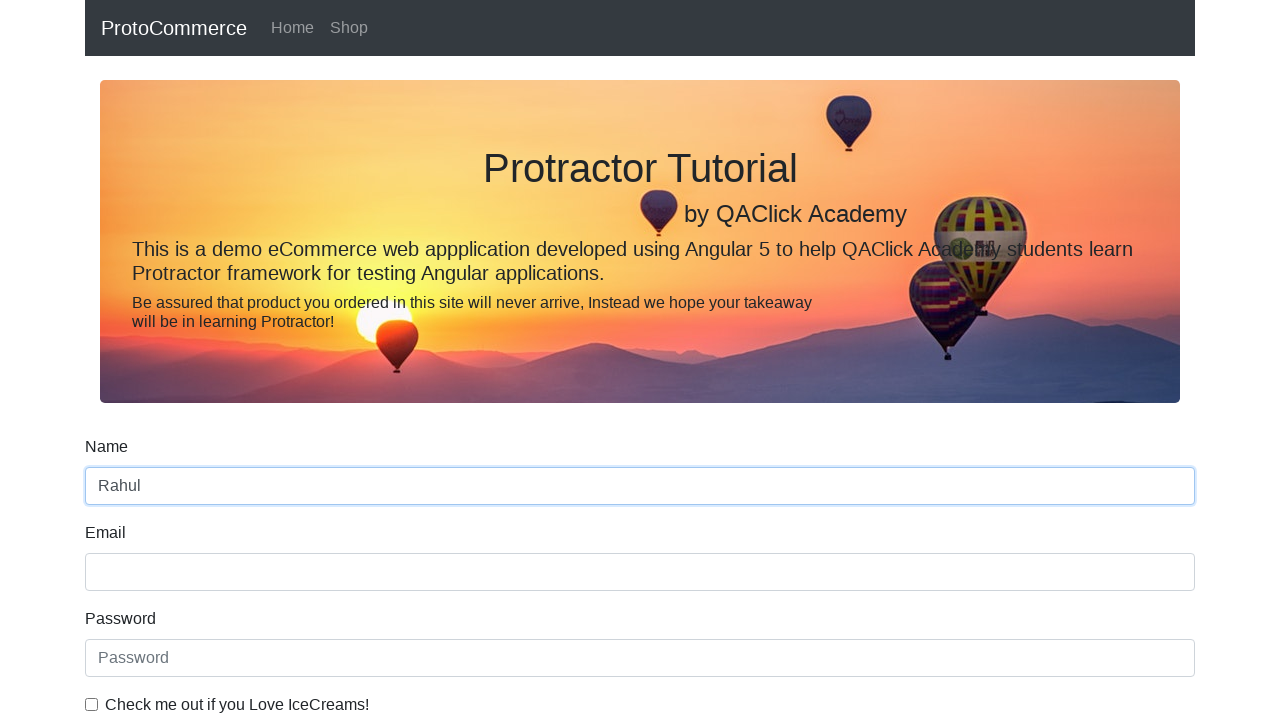

Filled email field with 'shetty' on [name='email']
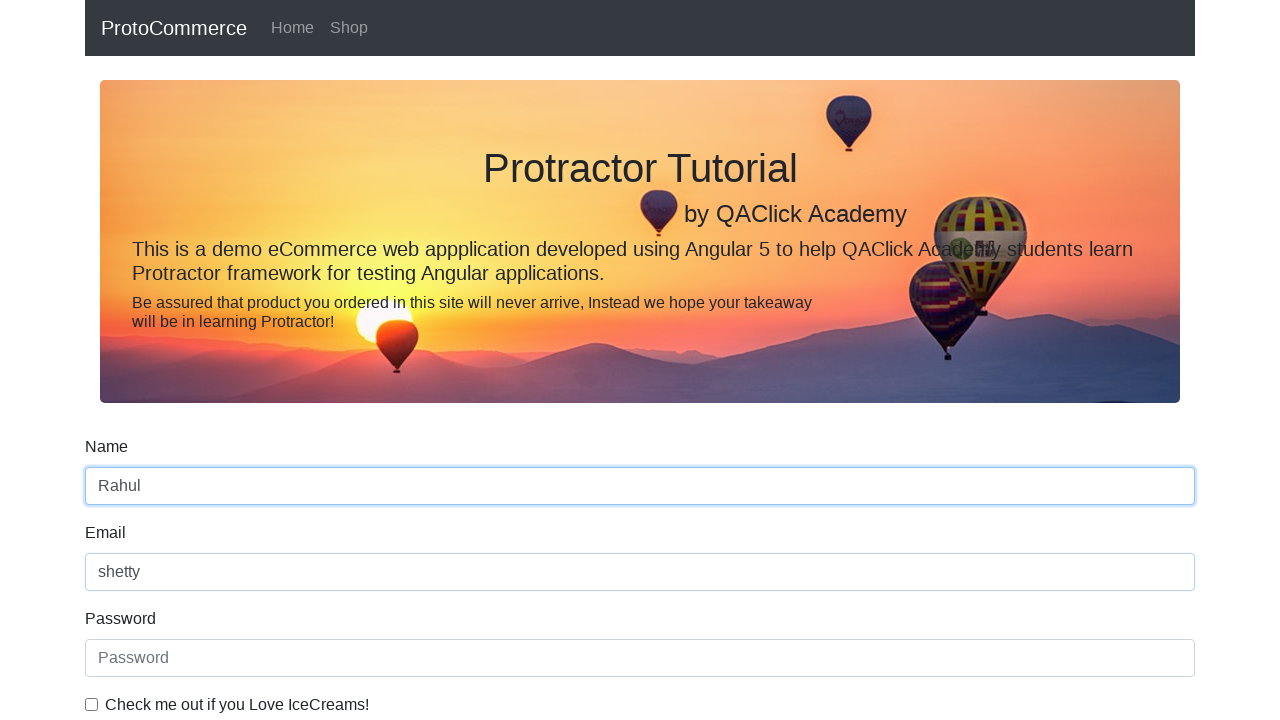

Checked the checkbox for terms agreement at (92, 704) on #exampleCheck1
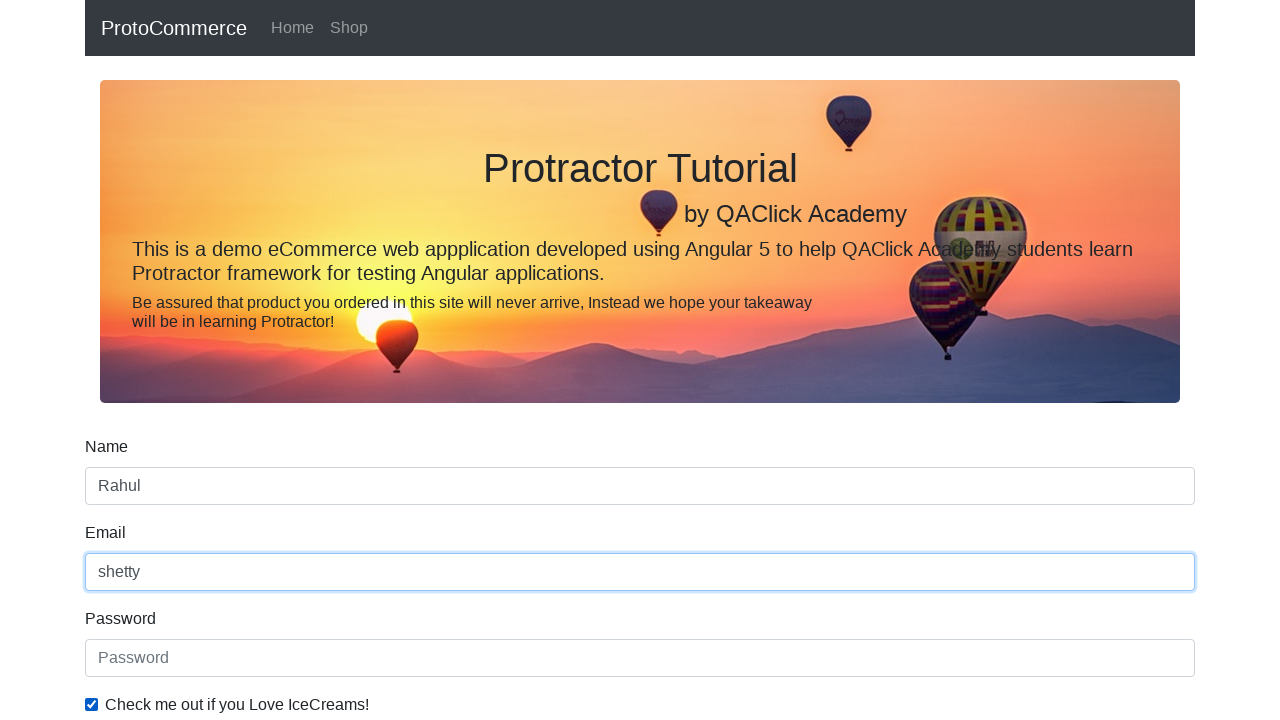

Selected 'Male' from gender dropdown on #exampleFormControlSelect1
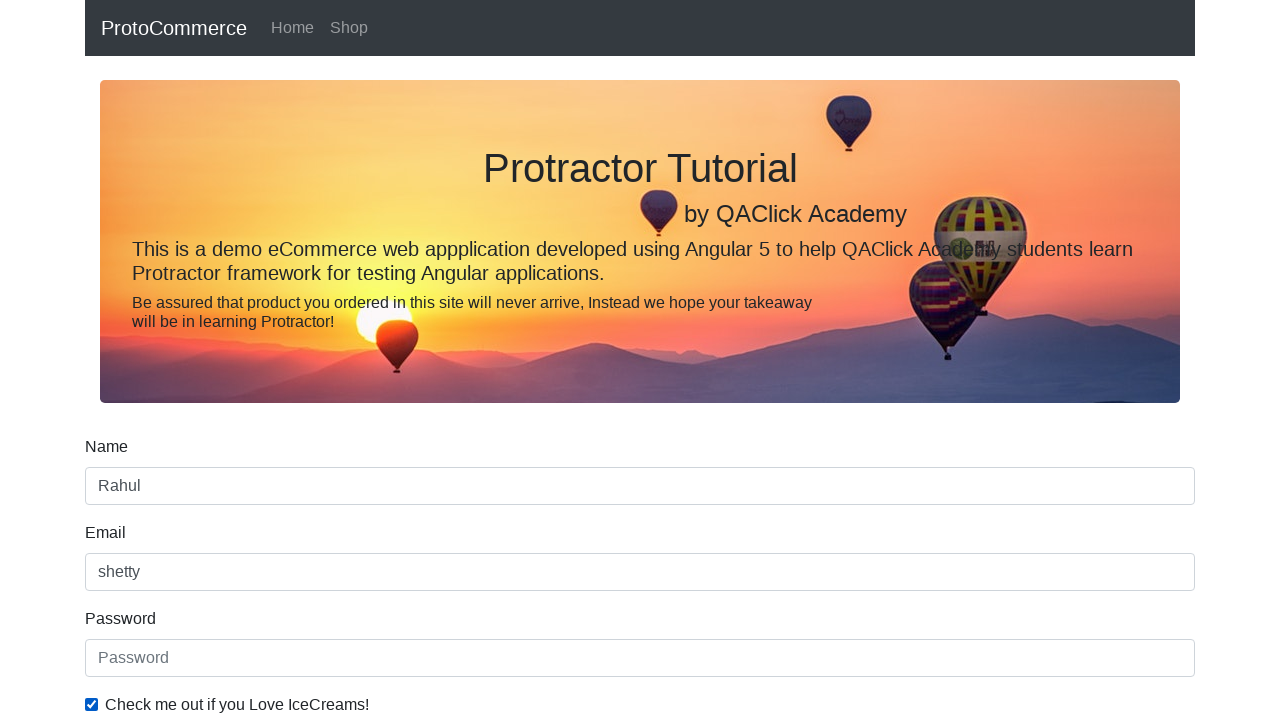

Clicked the Submit button to submit form at (123, 491) on input[value='Submit']
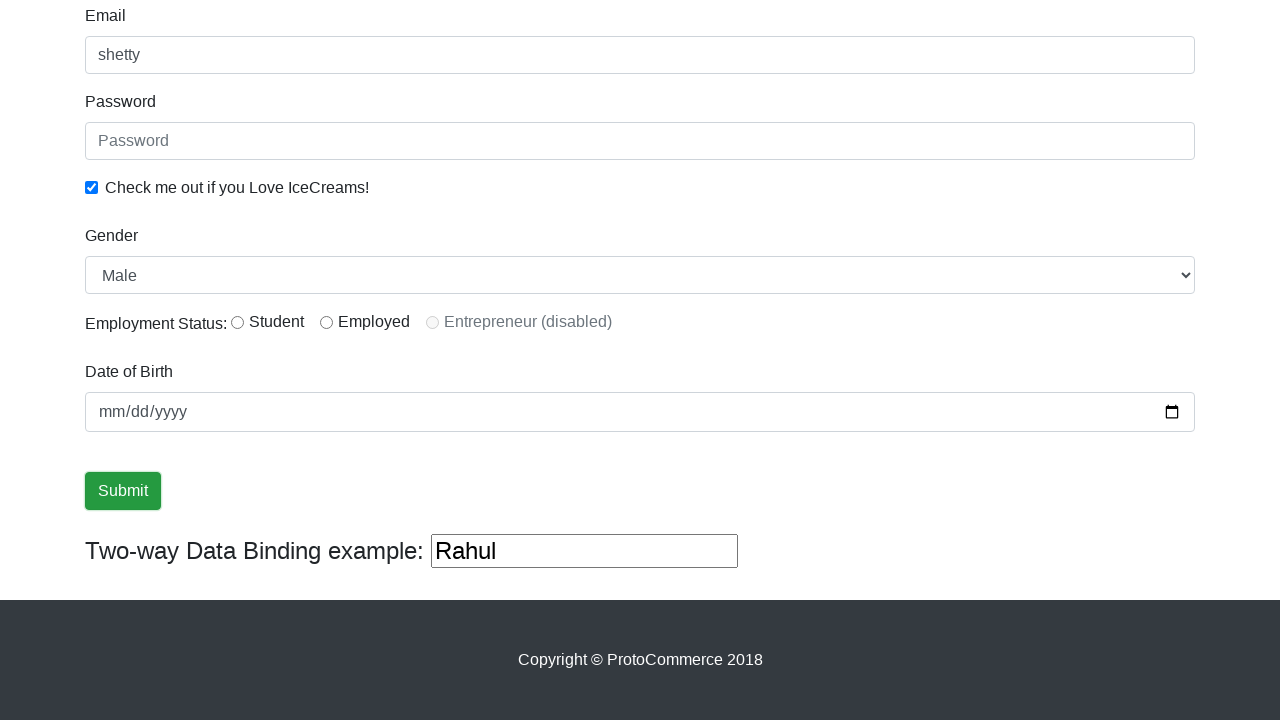

Success message element became visible
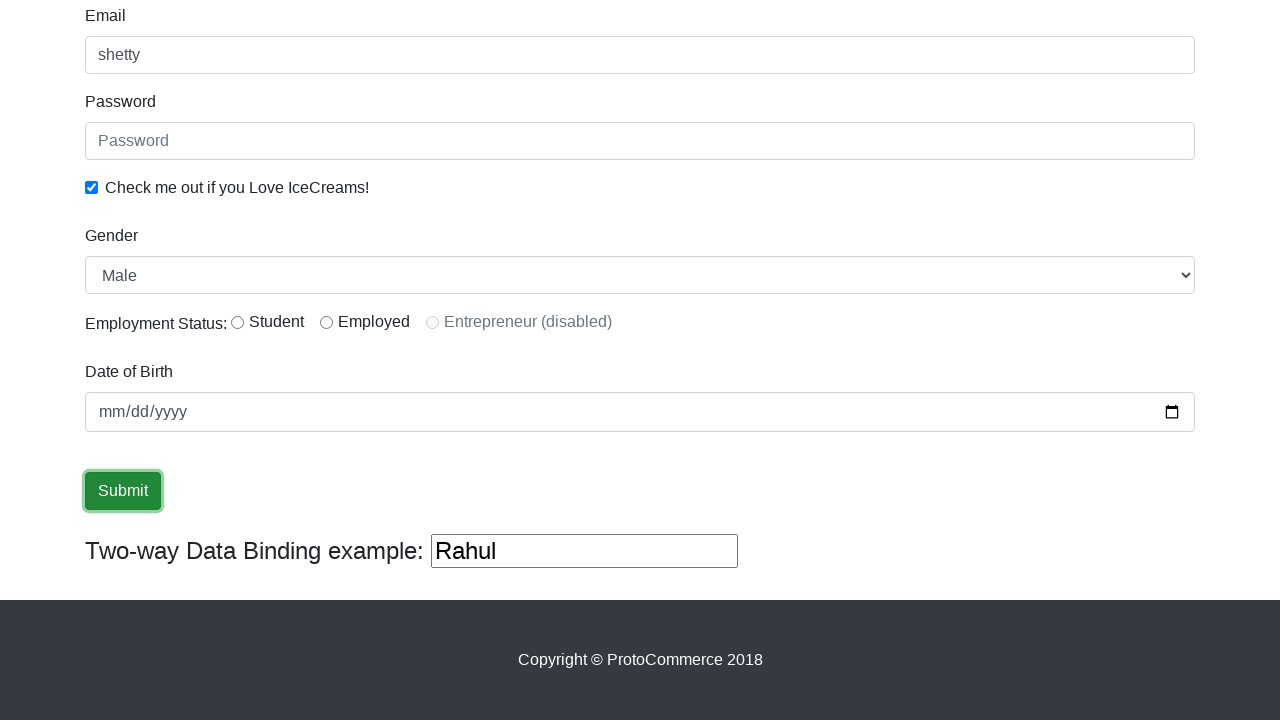

Asserted that success message contains 'success' text
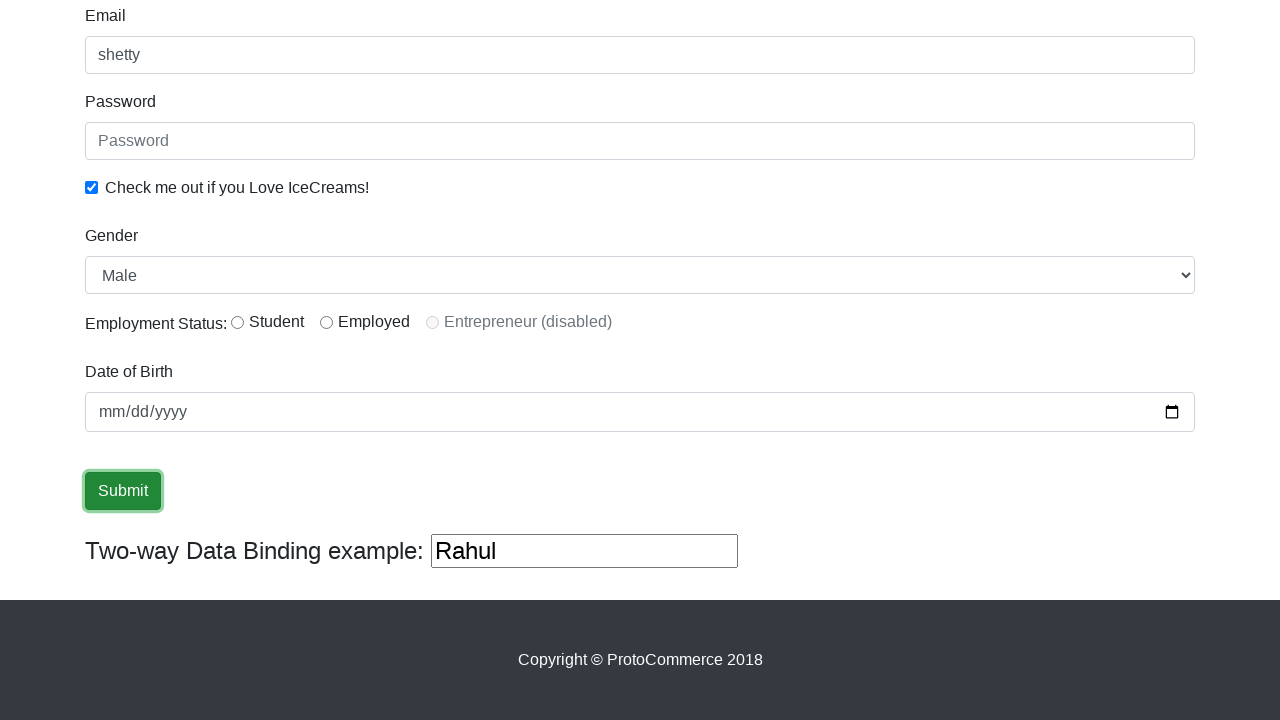

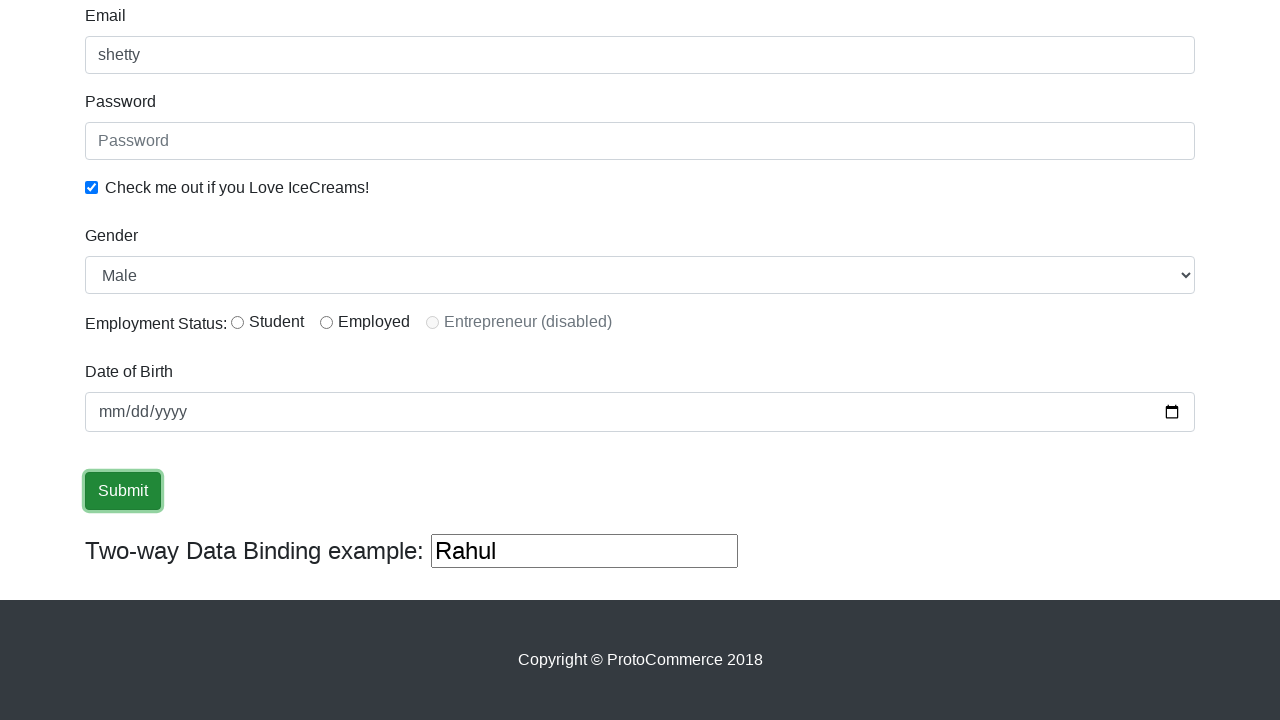